Clicks on the specialists button and verifies navigation to specialists page

Starting URL: https://famcare.app/

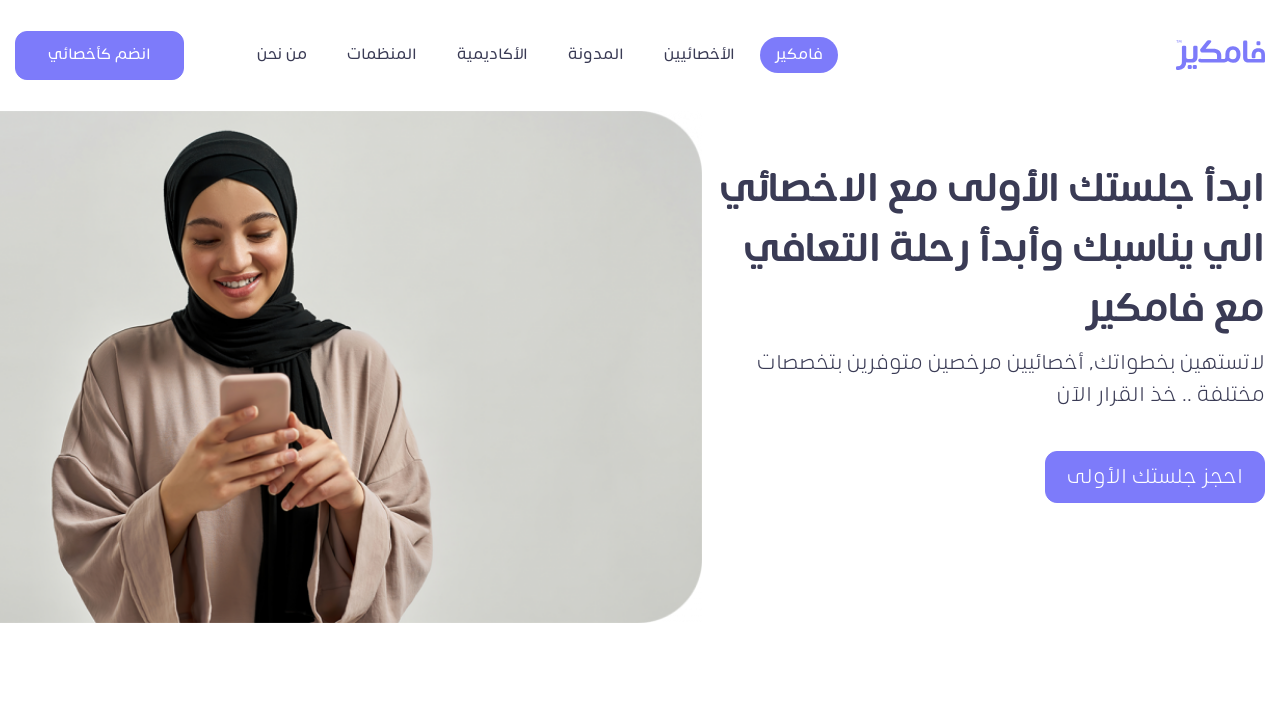

Clicked on the specialists button at (700, 55) on xpath=//*[text()='الأخصائيين']
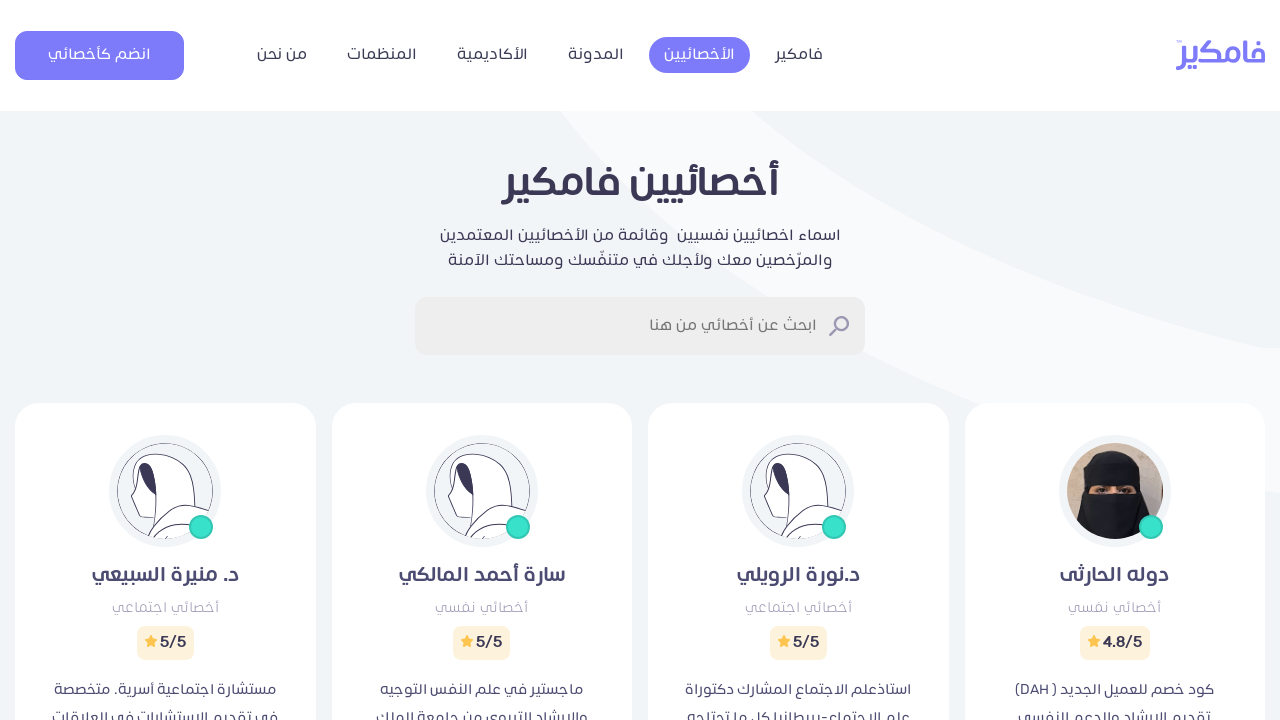

Specialists page header loaded and is visible
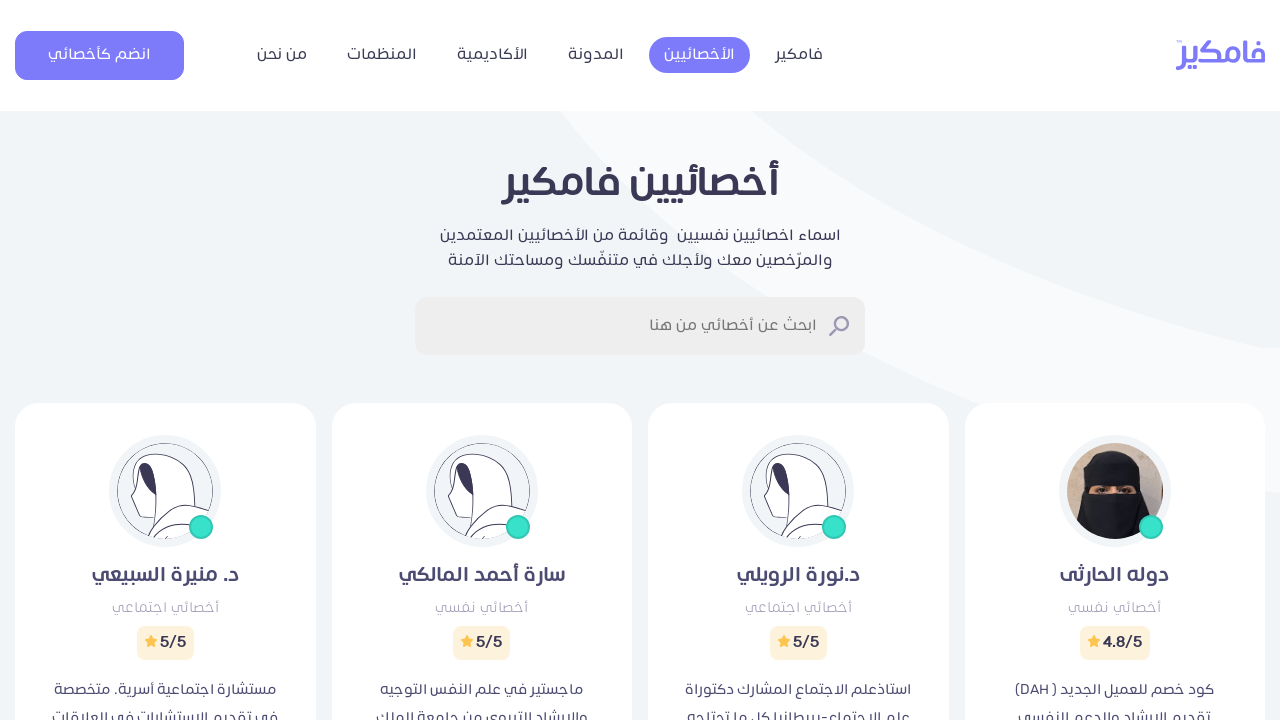

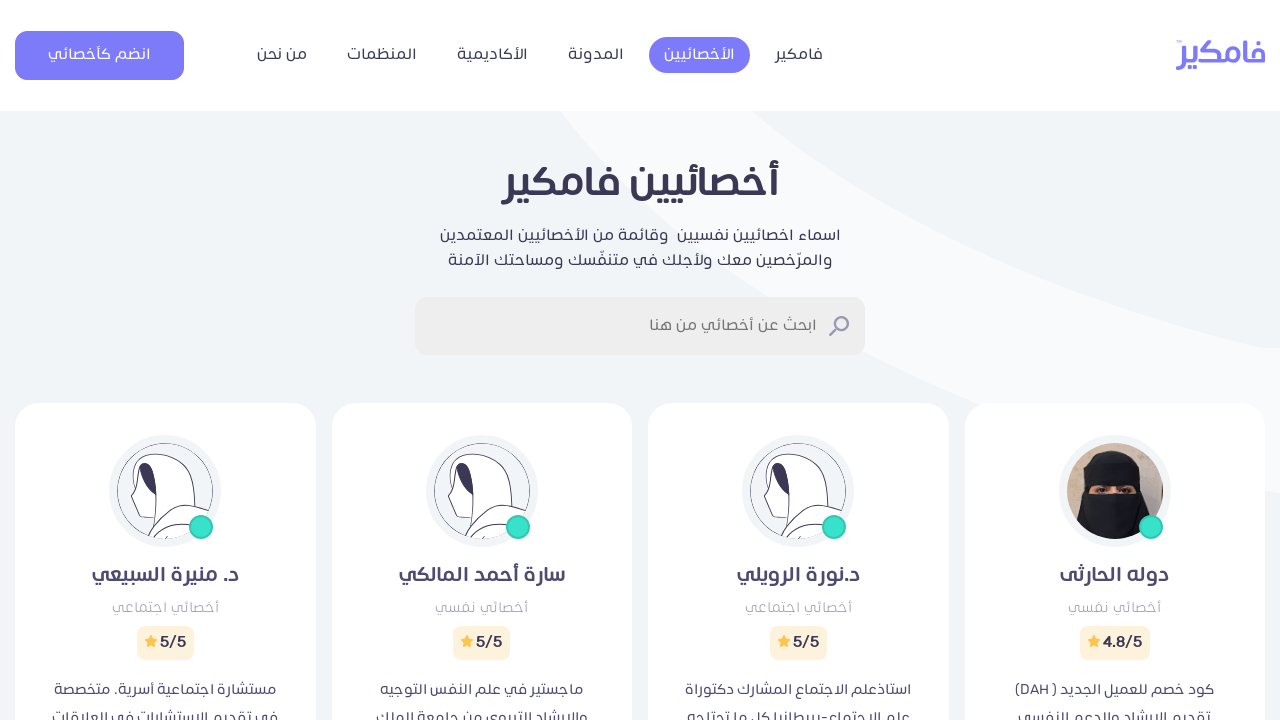